Tests category filtering by finding category links and clicking on one to verify navigation works

Starting URL: https://www.pandashop.md/

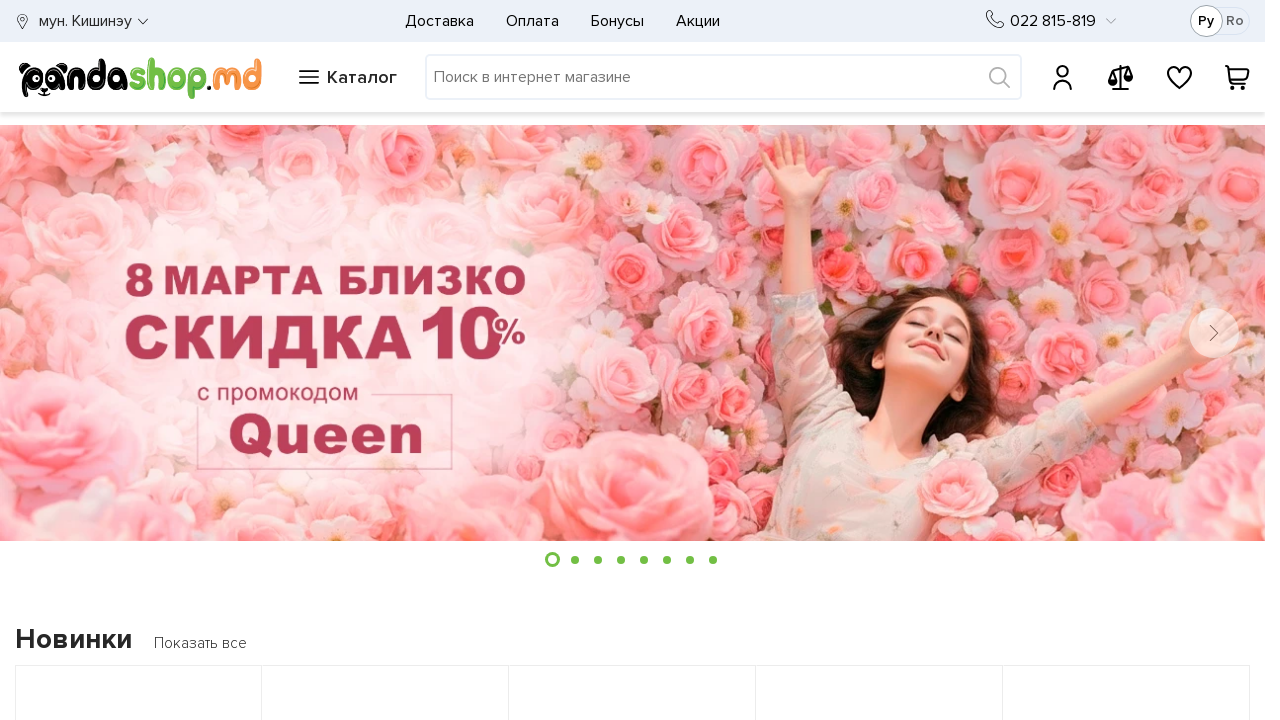

Searched for category elements using selector 'a[href*="category"]' and found 0 matches
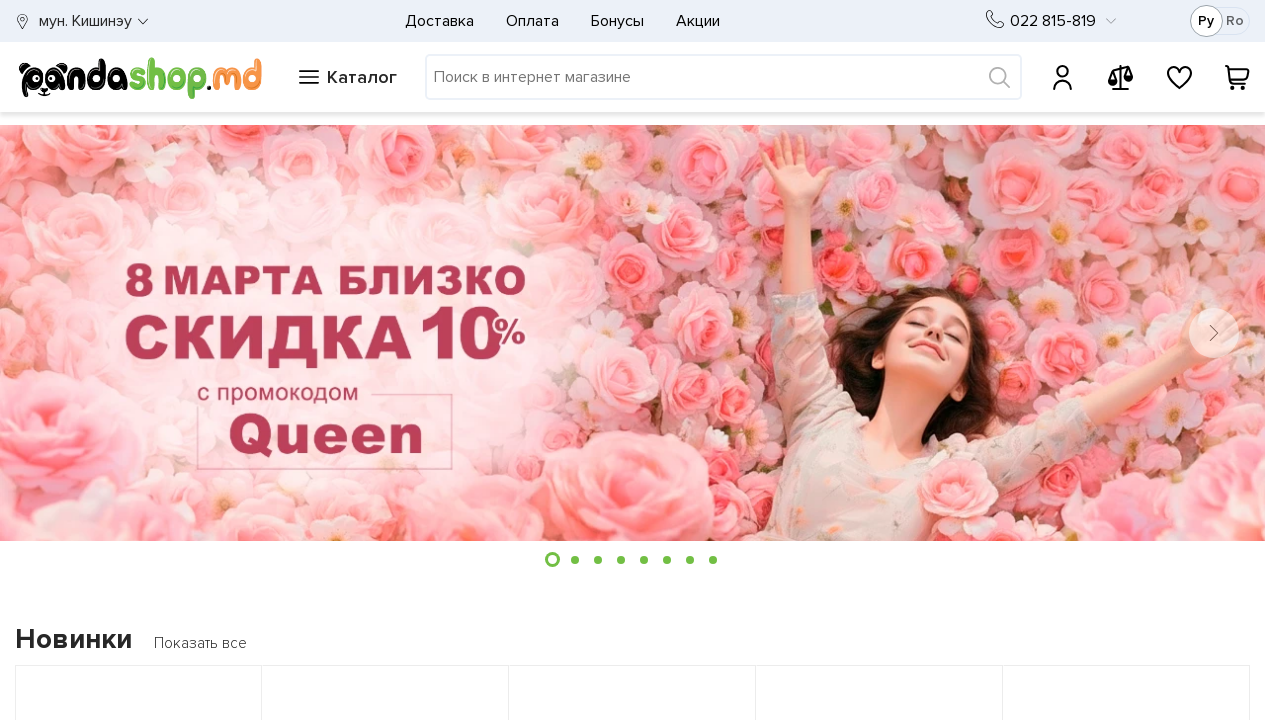

Searched for category elements using selector 'a[href*="catalog"]' and found 2984 matches
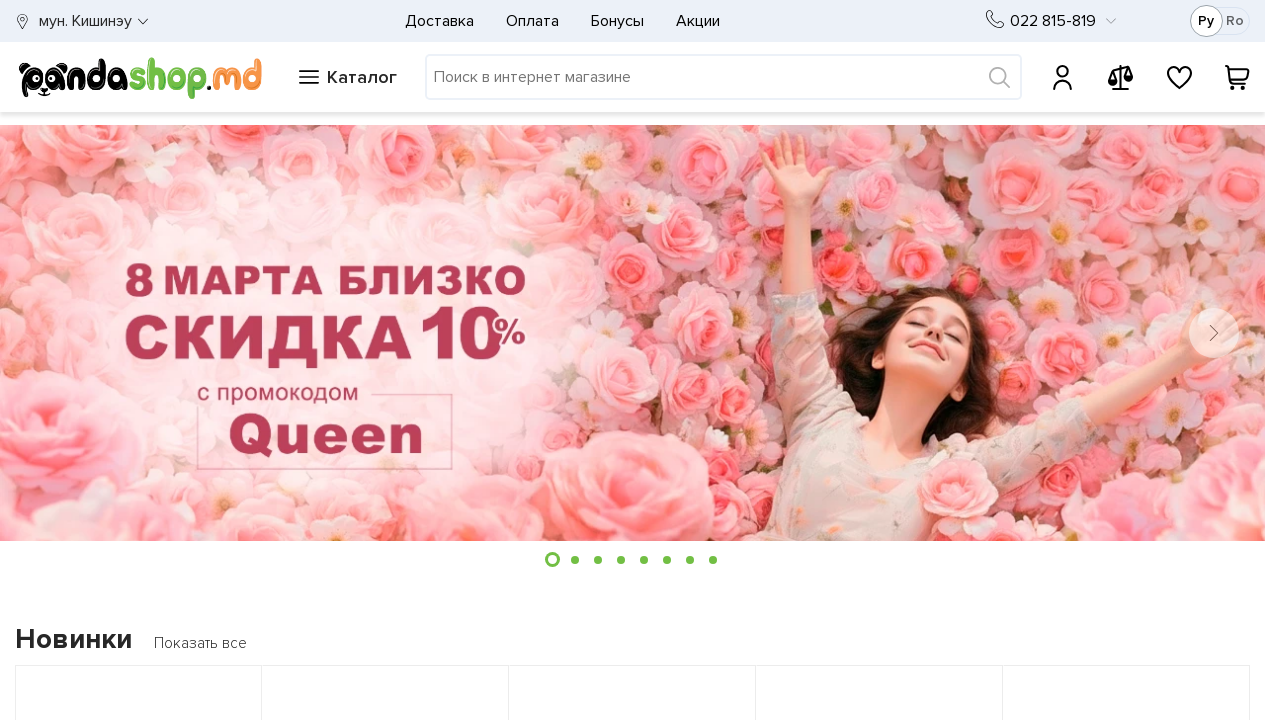

Searched for category elements using selector '.category' and found 0 matches
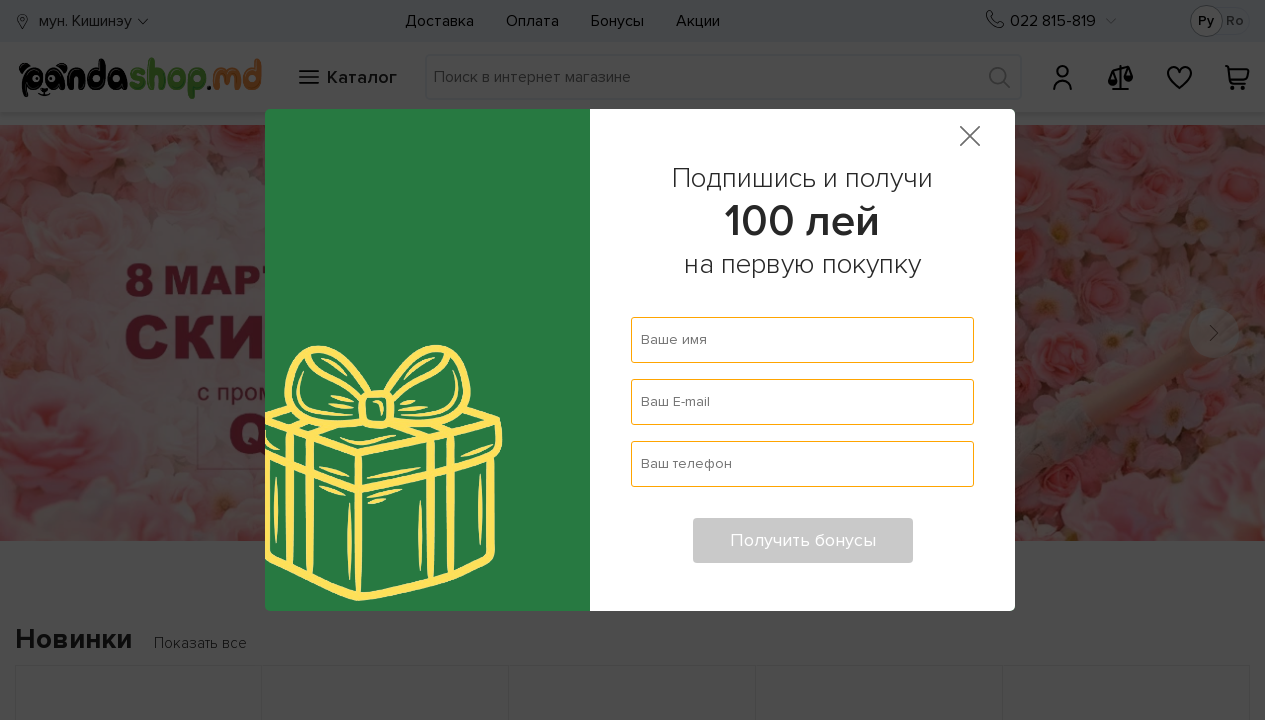

Searched for category elements using selector '.filter' and found 0 matches
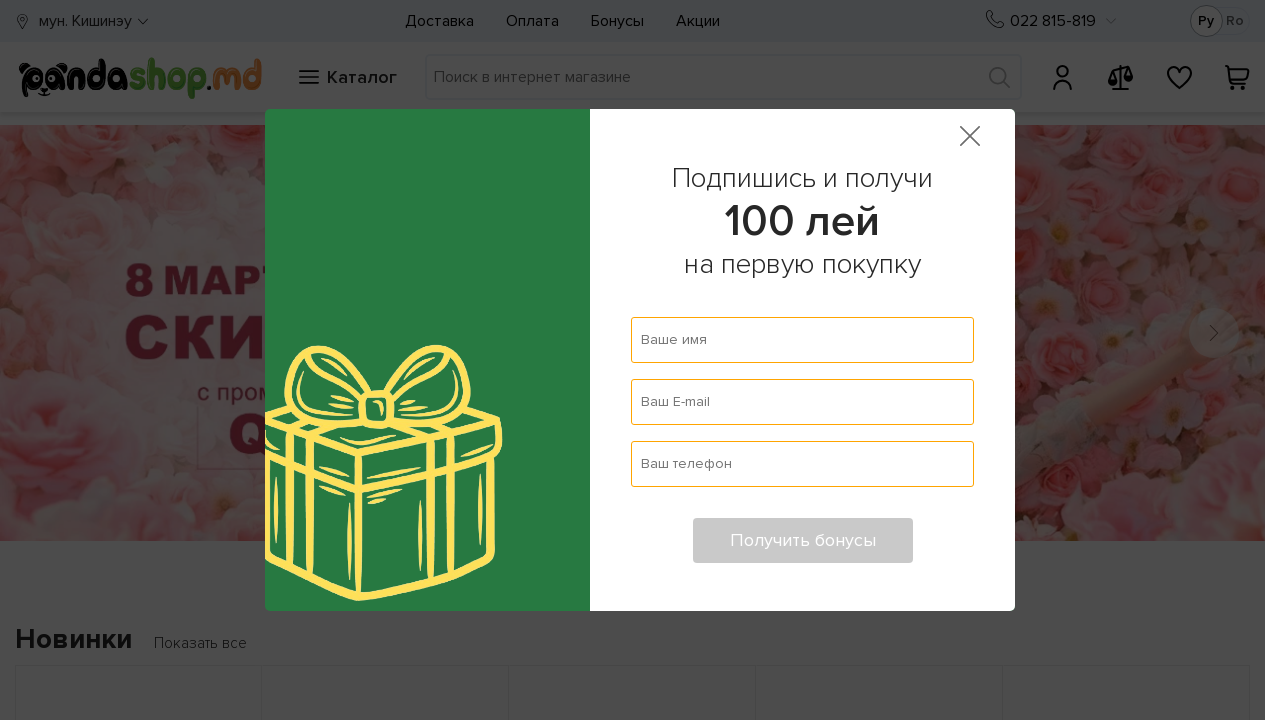

Searched for category elements using selector '[class*="category"]' and found 0 matches
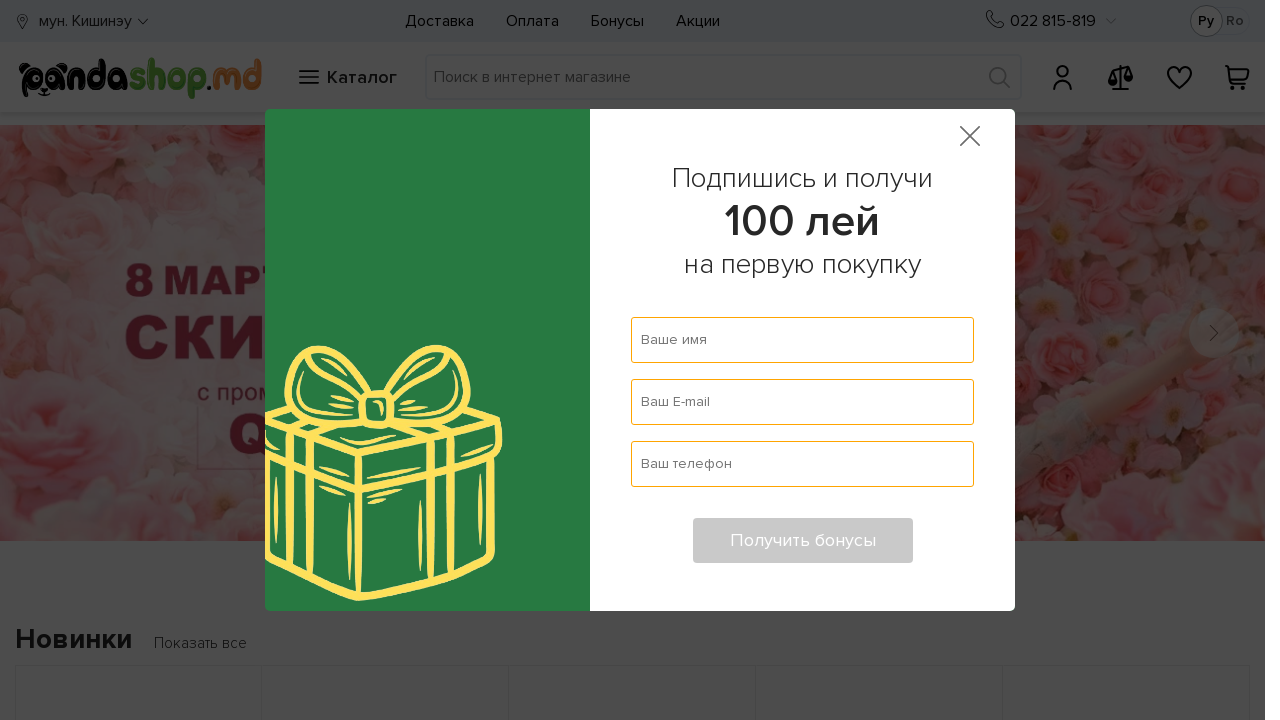

Searched for category elements using selector '[class*="filter"]' and found 0 matches
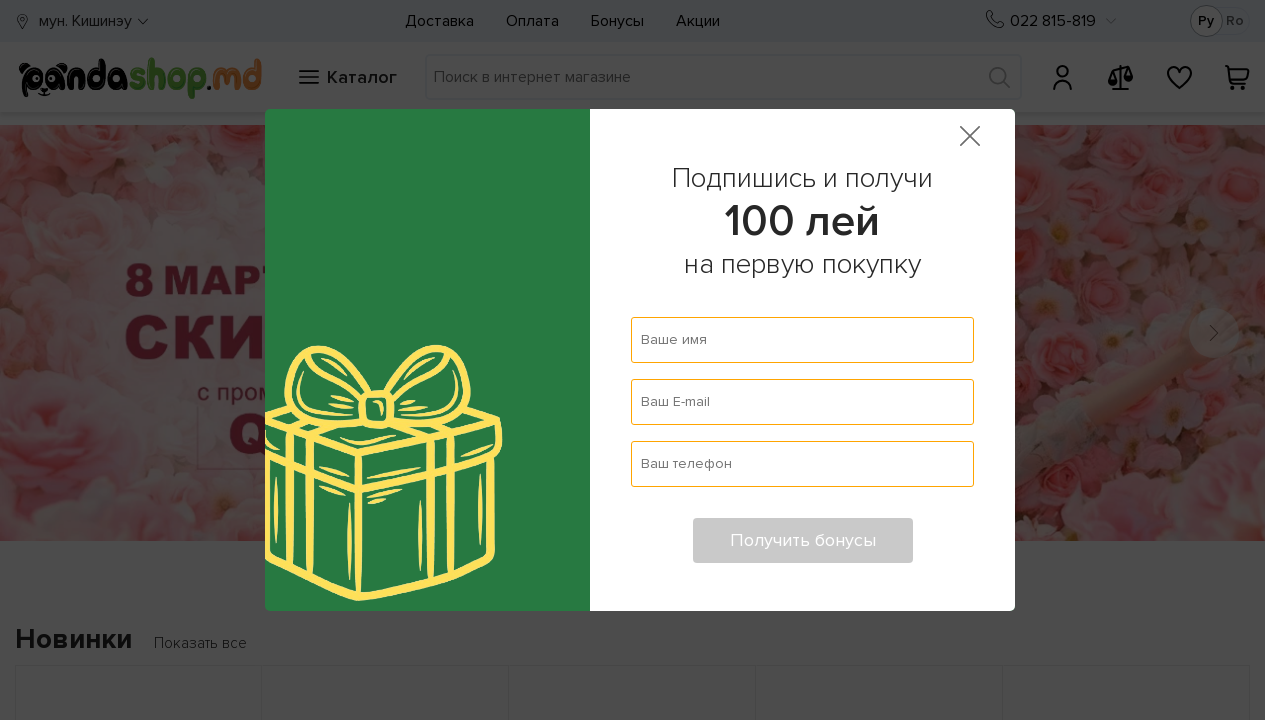

Verified that category links were found on the page
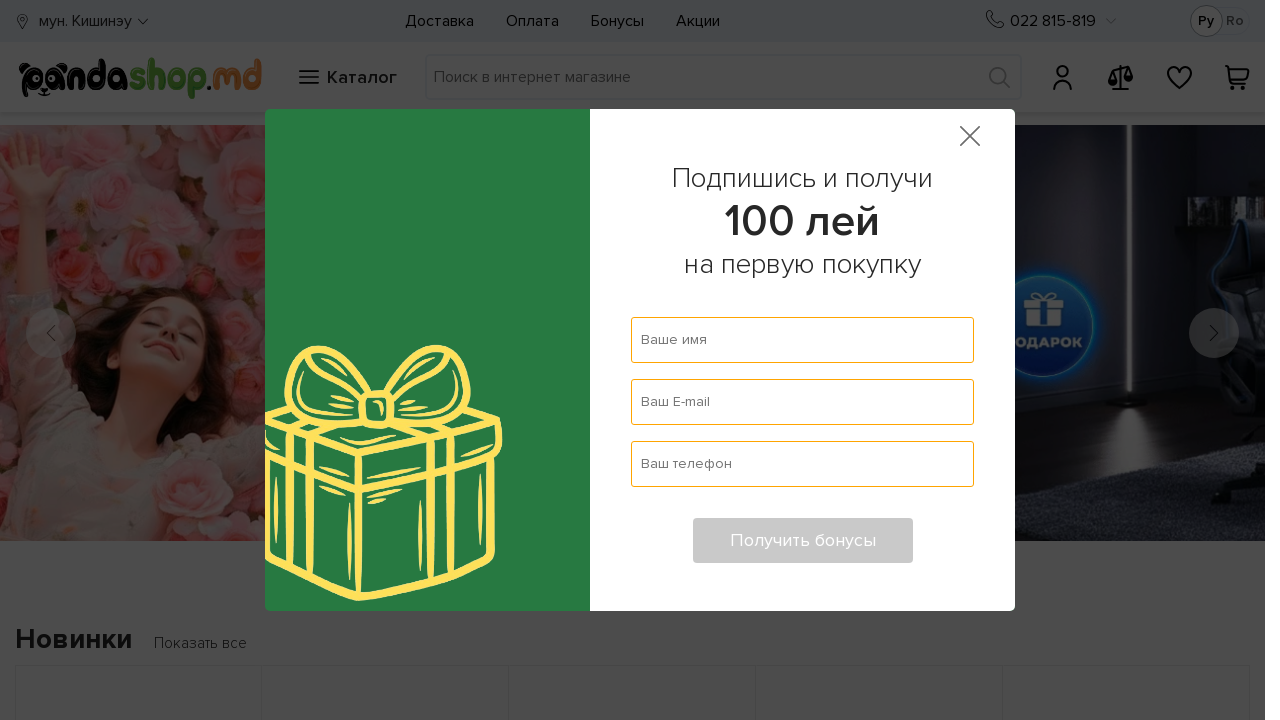

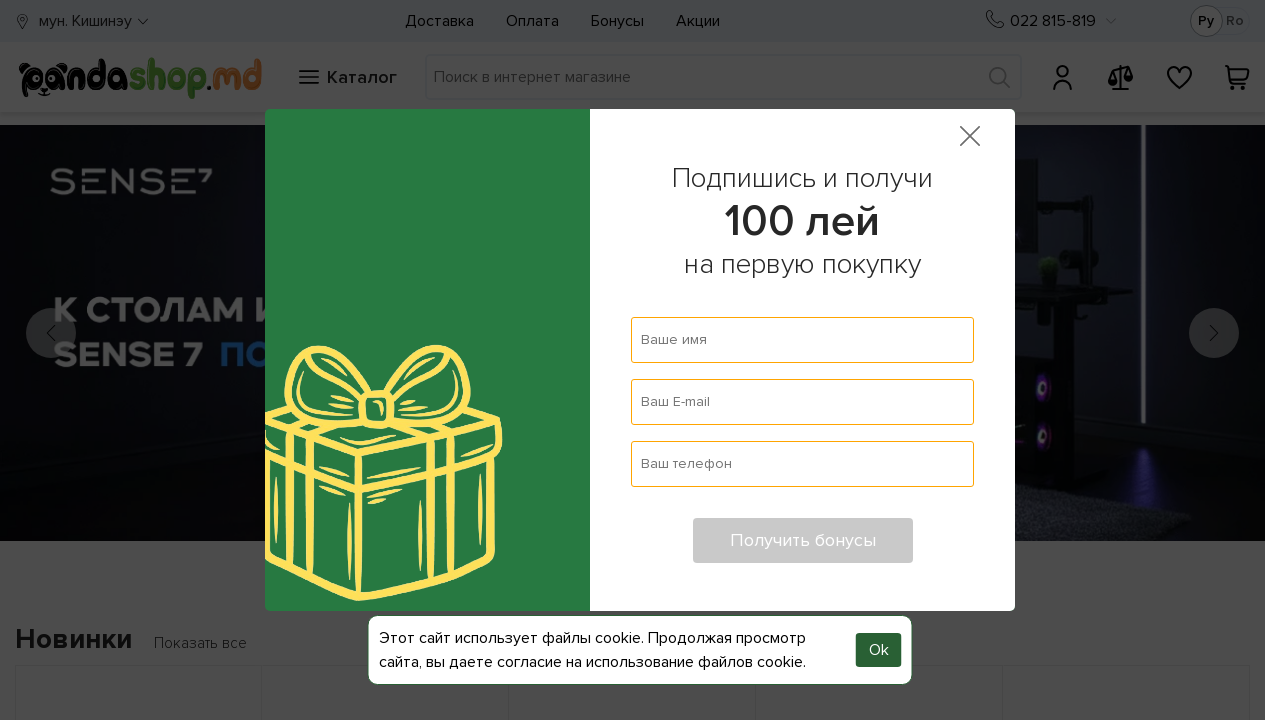